Tests metro arrival information form by entering a station name and configuring display options

Starting URL: https://rail.blue/railroad/logis/metroarriveinfo.aspx

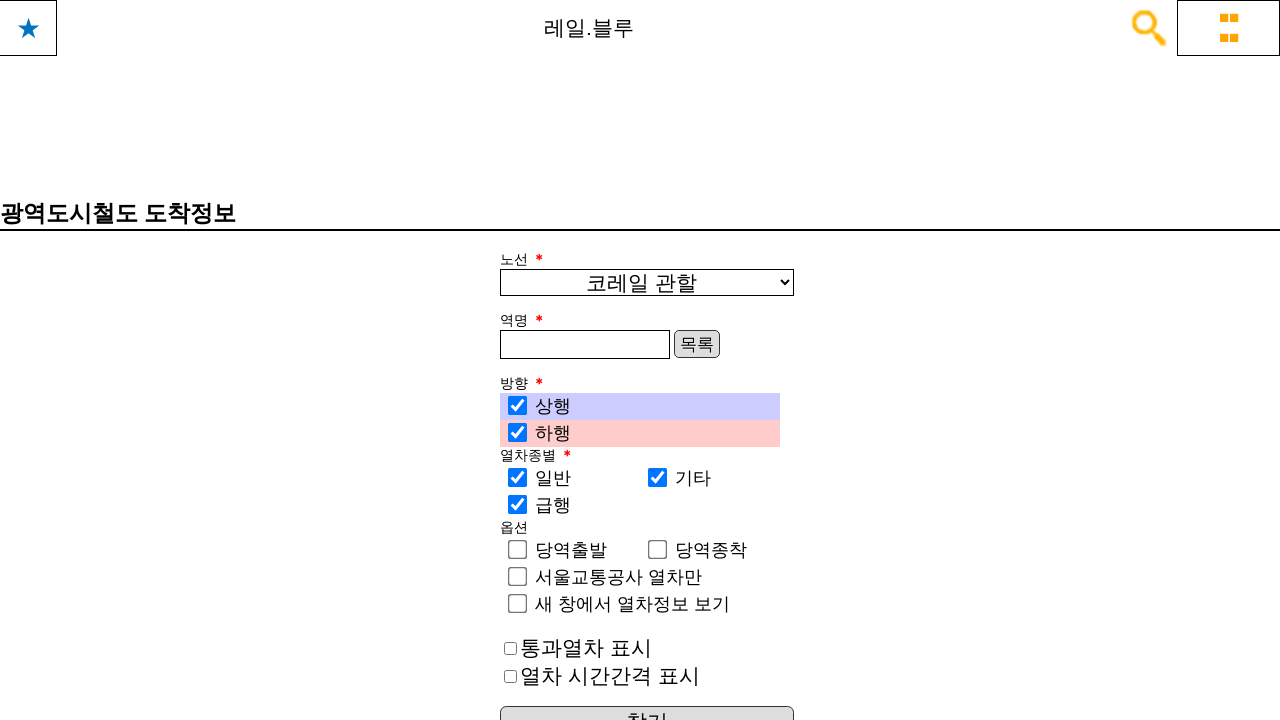

Entered 'Seoul Station' in the station name field on #txtStation
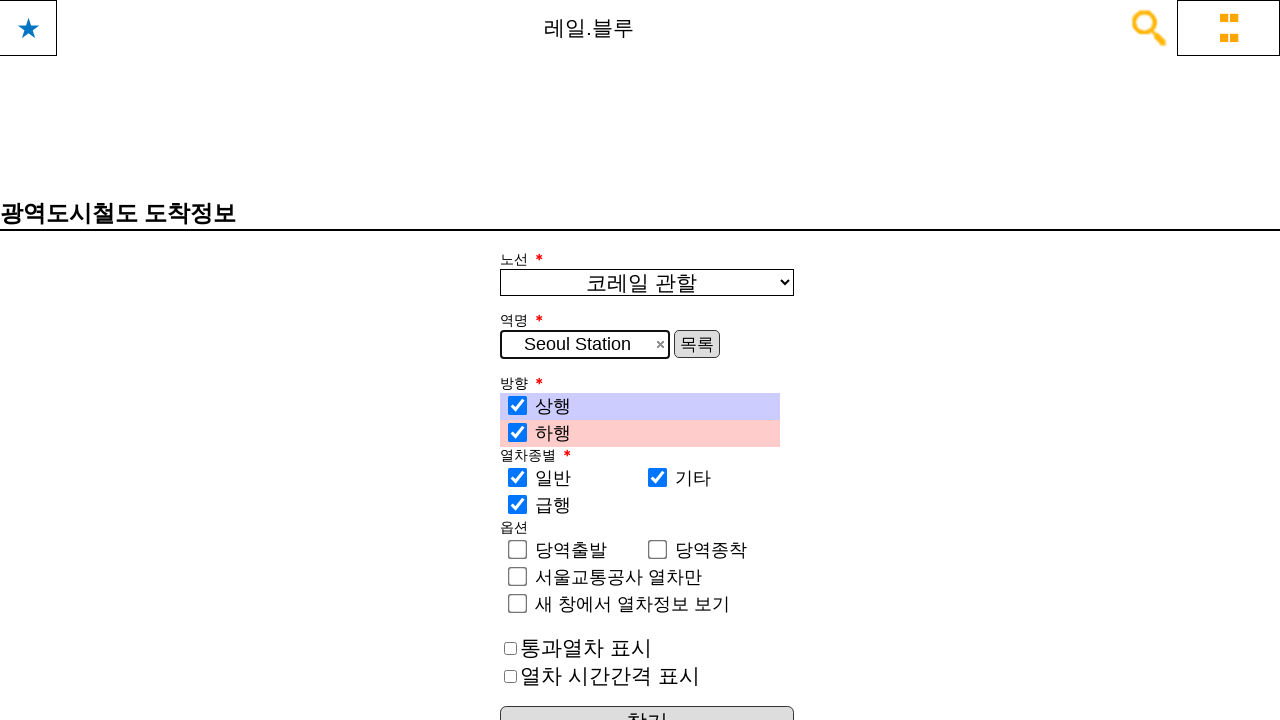

Clicked checkbox to include other train types in metro arrival information at (658, 477) on #chkTrainTypeETC
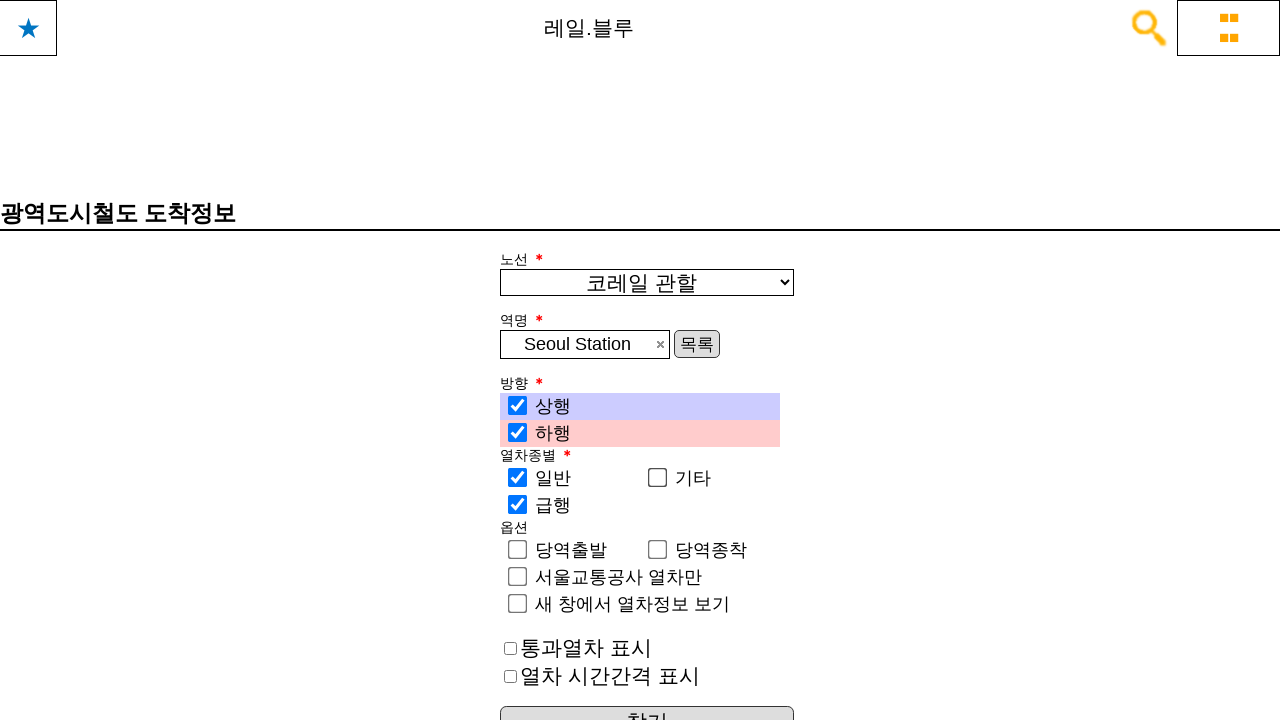

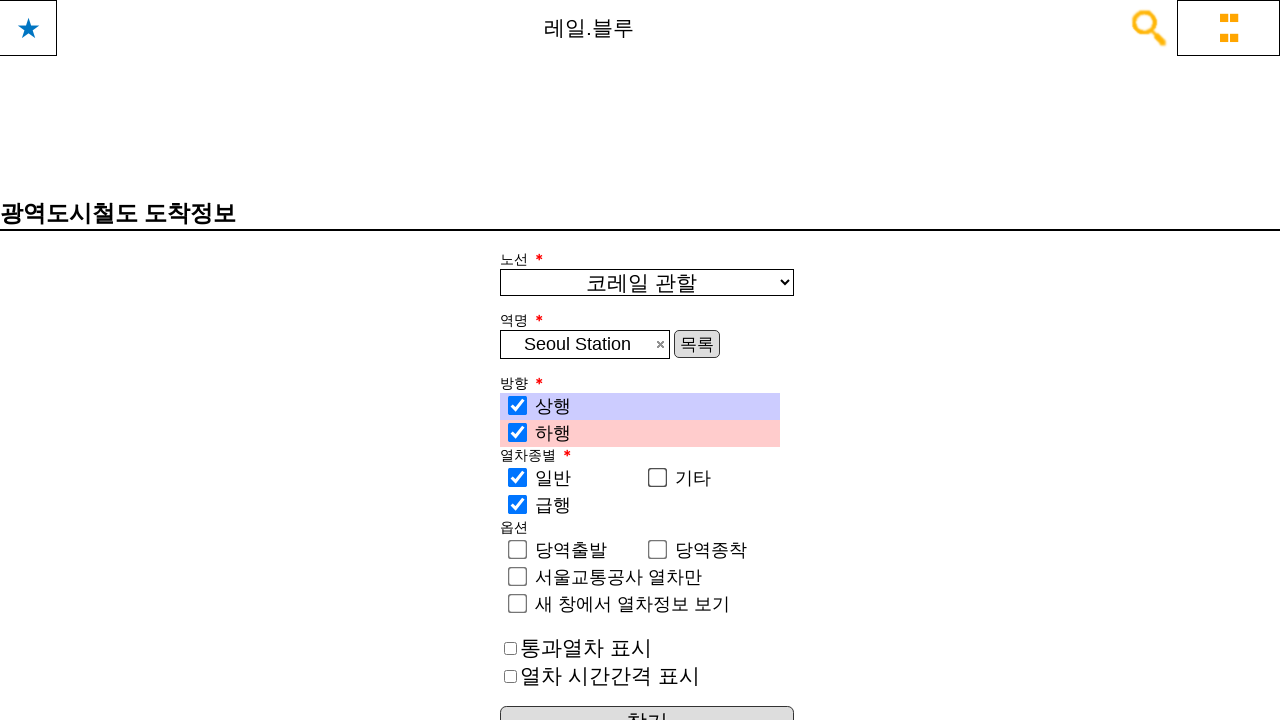